Tests the right-click button functionality on the DemoQA buttons page by performing a right-click on the "Right Click Me" button and verifying the confirmation message appears.

Starting URL: https://demoqa.com/buttons

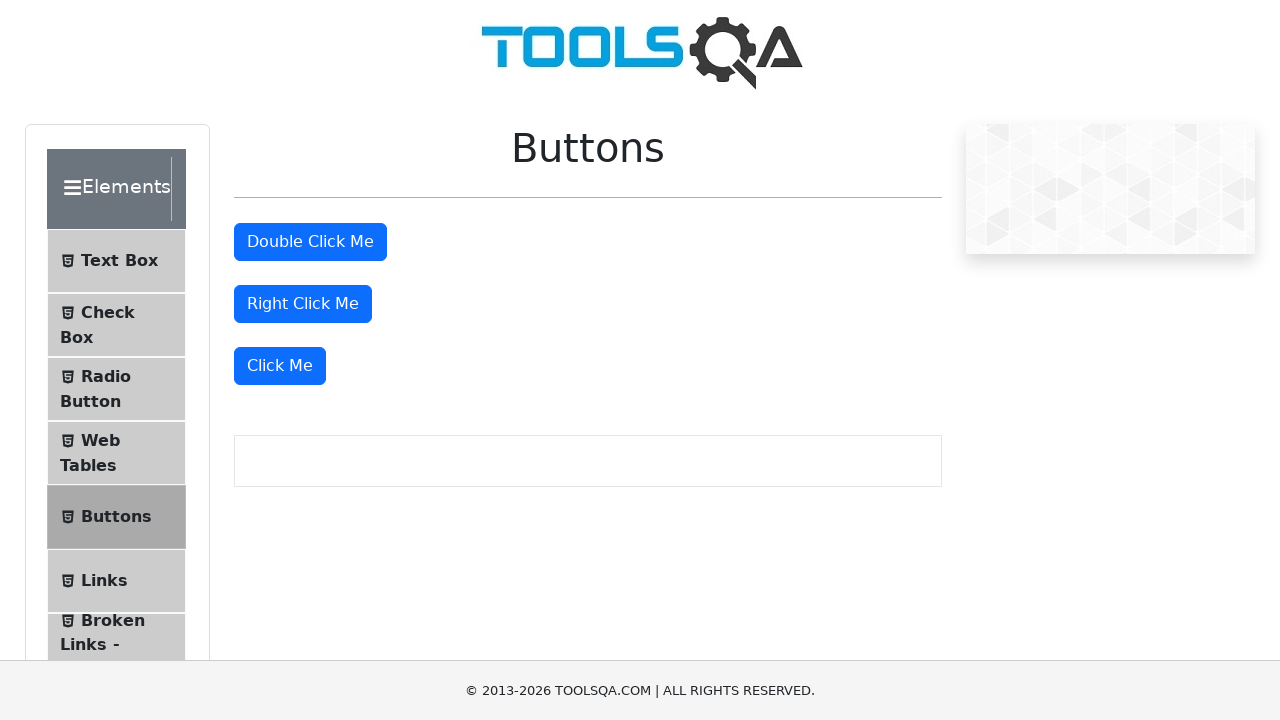

Right-clicked on the 'Right Click Me' button at (303, 304) on #rightClickBtn
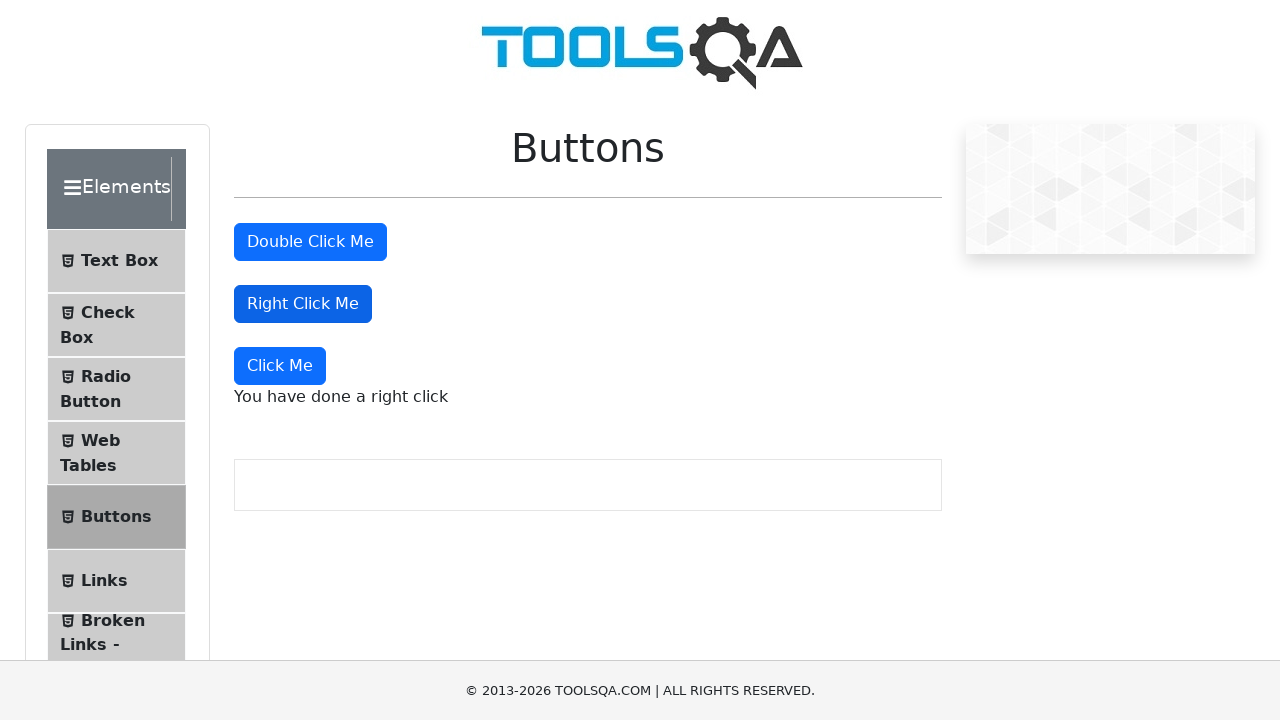

Confirmation message element loaded
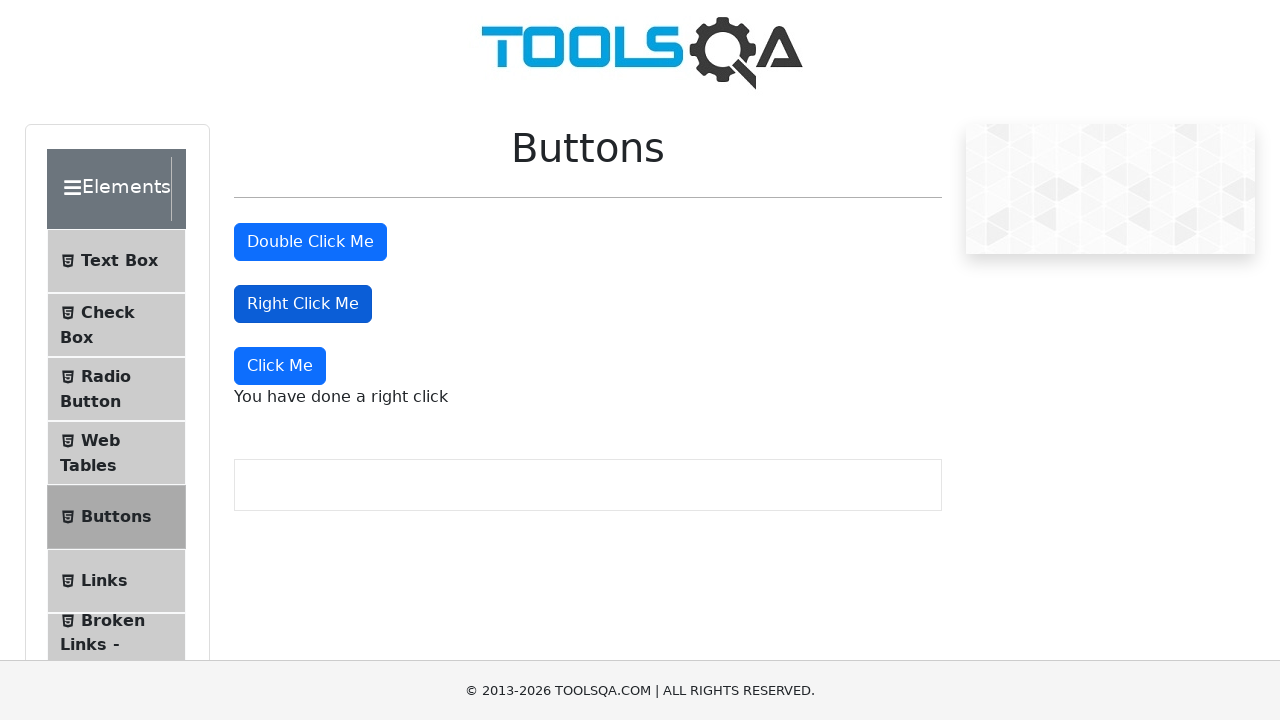

Retrieved right-click confirmation message text
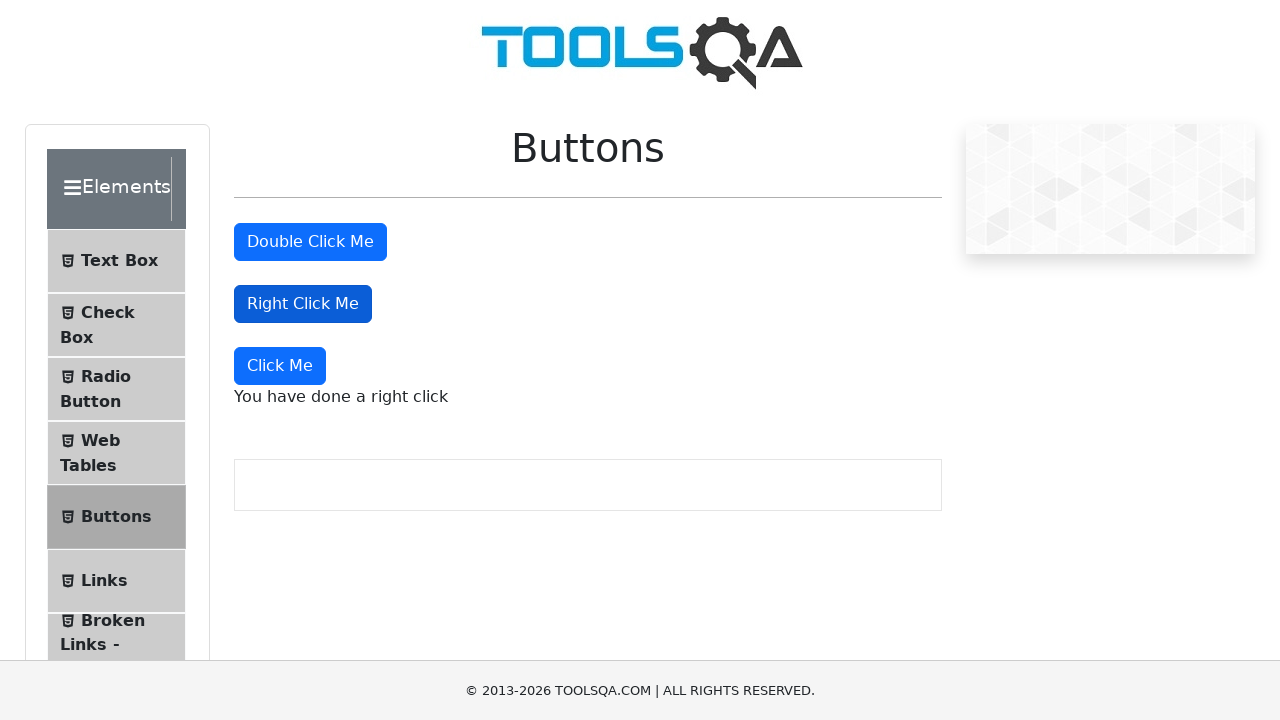

Verified confirmation message equals 'You have done a right click'
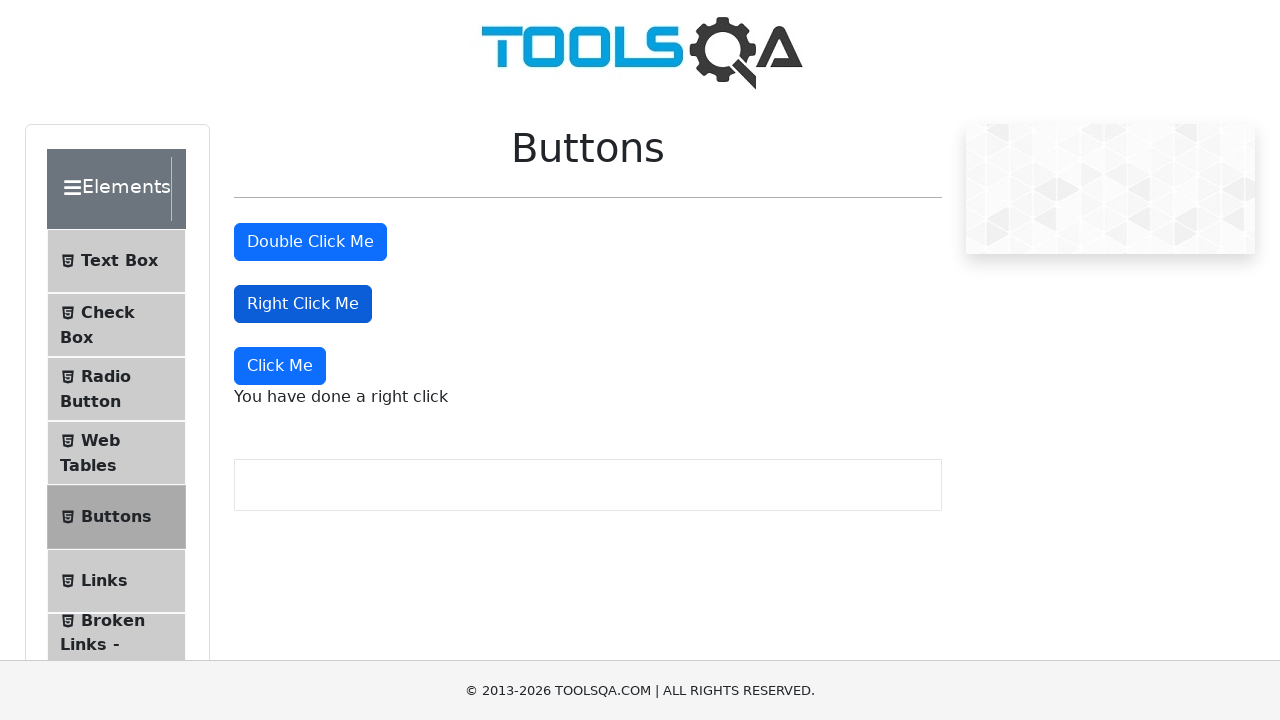

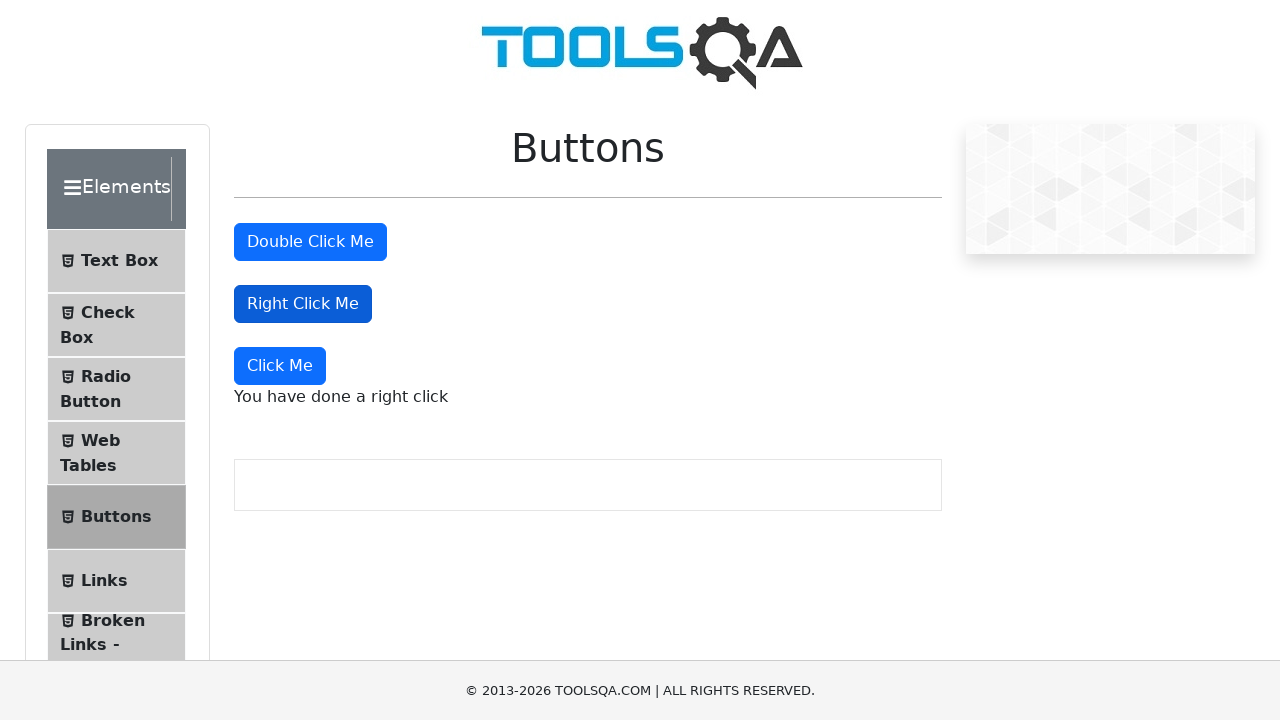